Tests Google Translate by entering a phrase into the translation textarea and submitting it for translation

Starting URL: https://translate.google.com/?hl=es

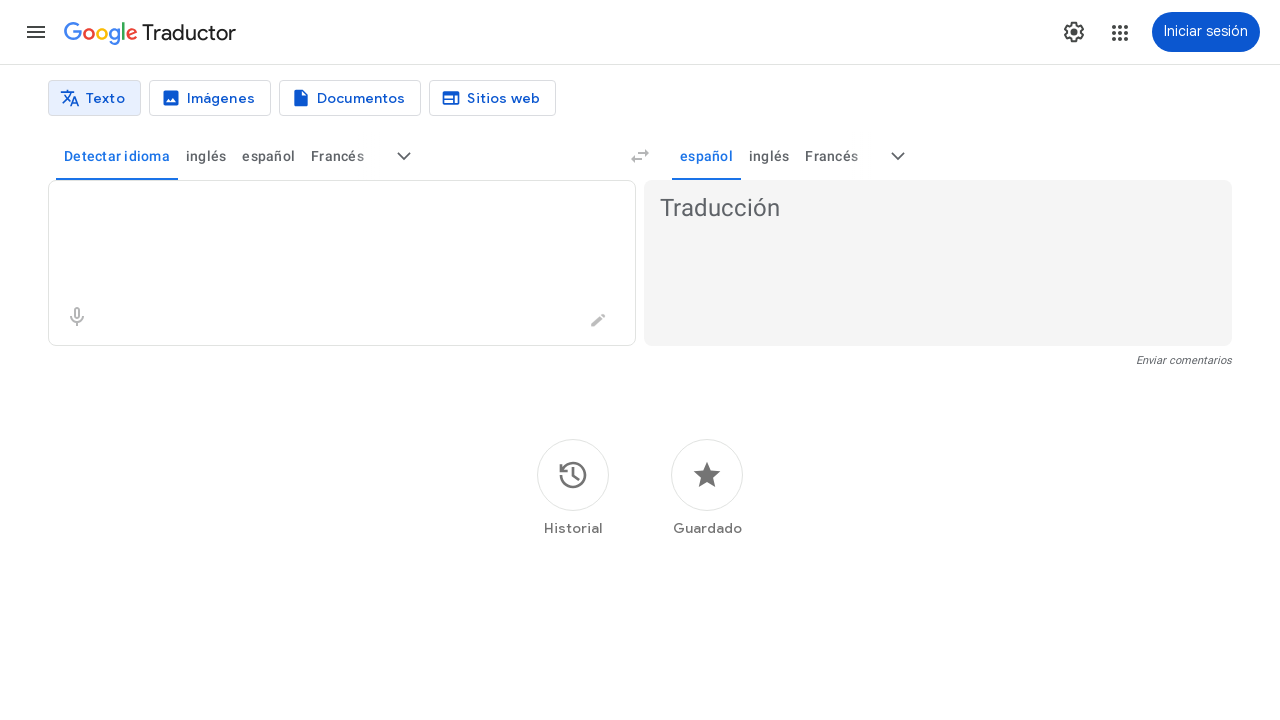

Waited for translation textarea to load
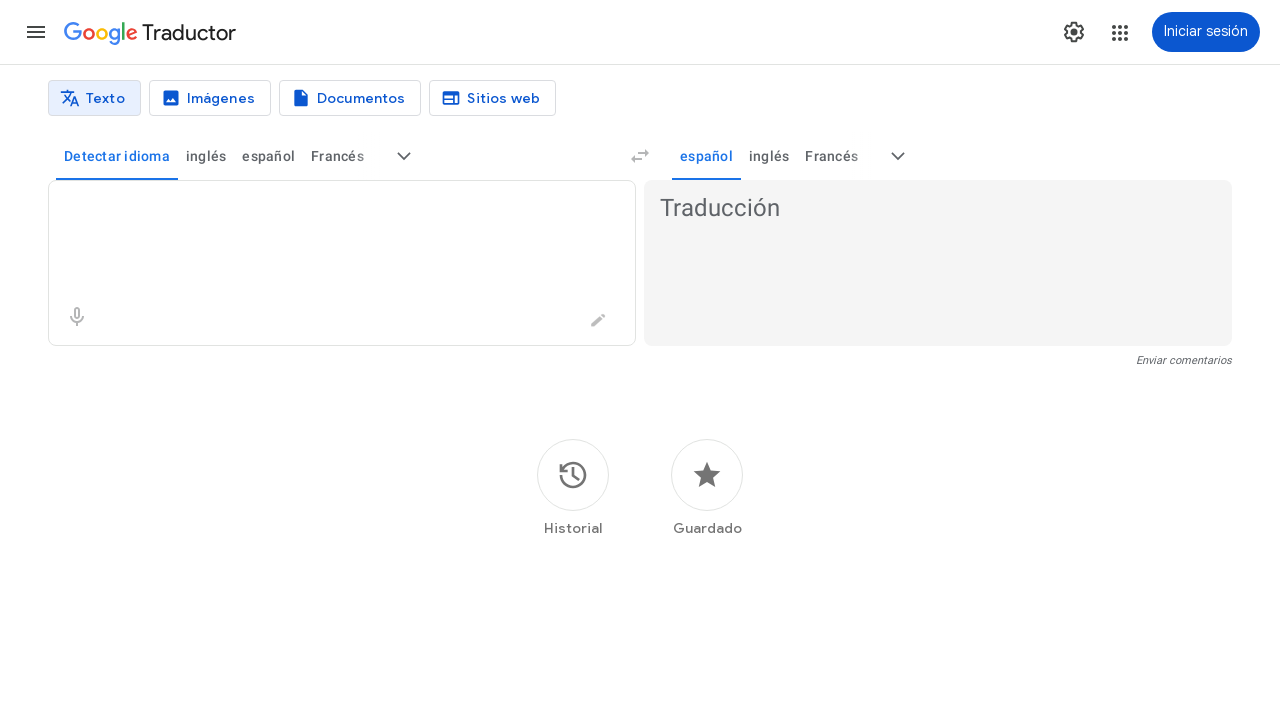

Filled textarea with phrase 'you how are' on textarea
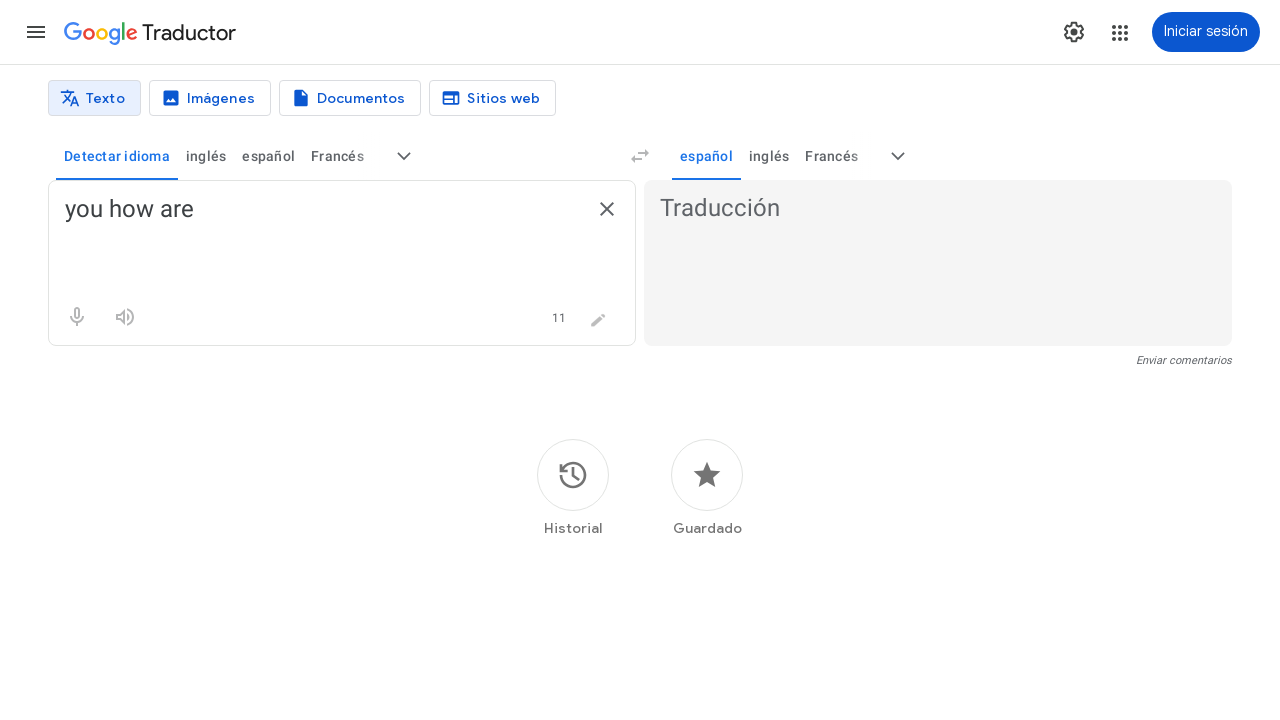

Pressed Enter to trigger translation on textarea
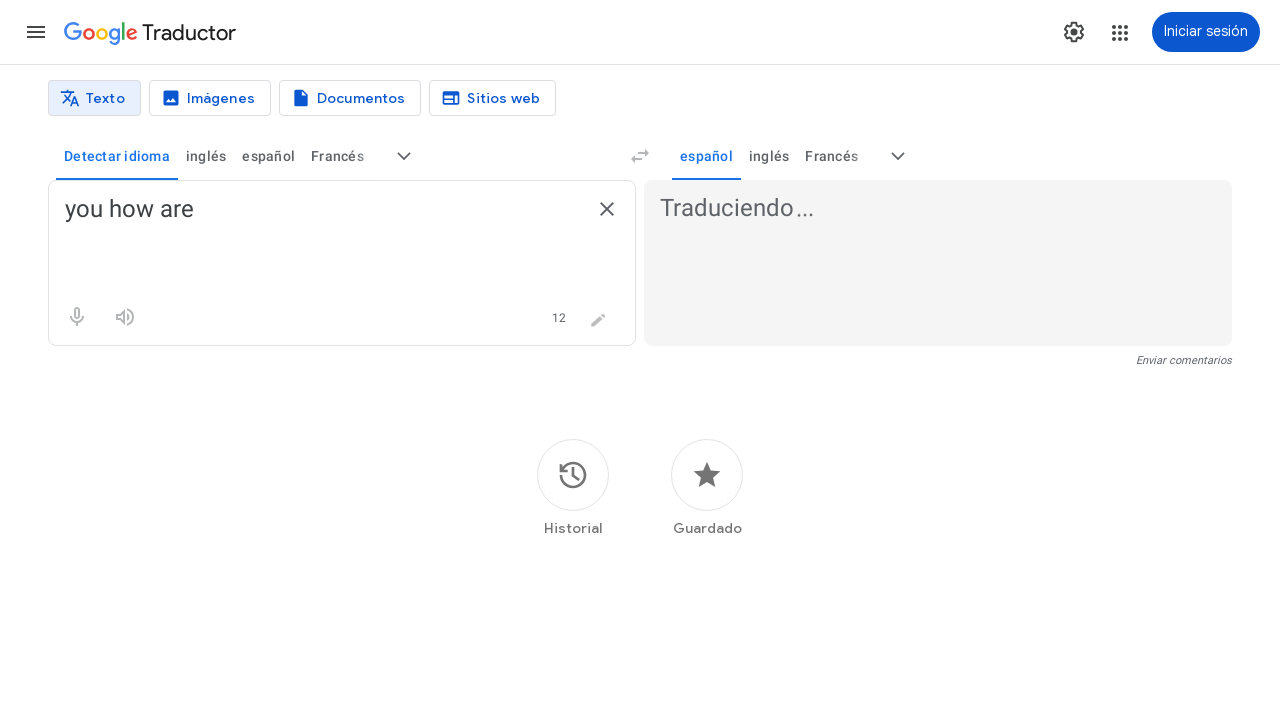

Waited 2 seconds for translation to complete
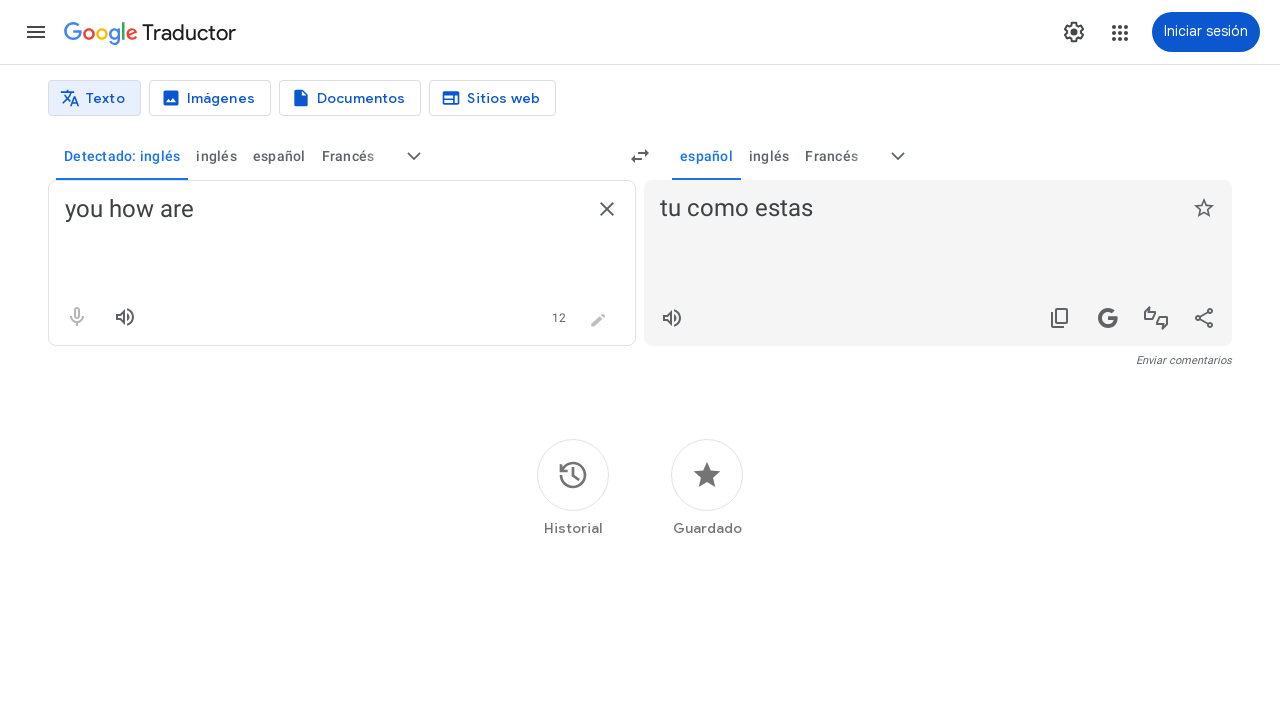

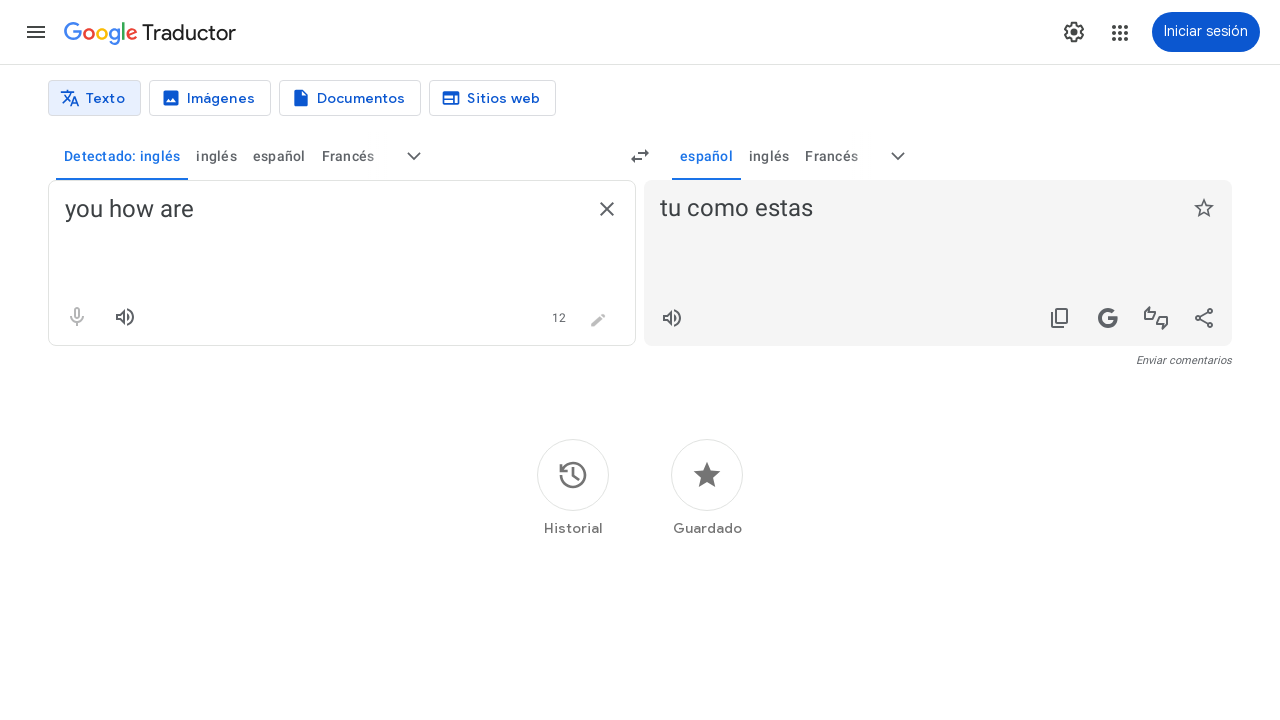